Tests the "Get started" link on the Playwright documentation site by clicking it and verifying the Installation heading appears

Starting URL: https://playwright.dev/

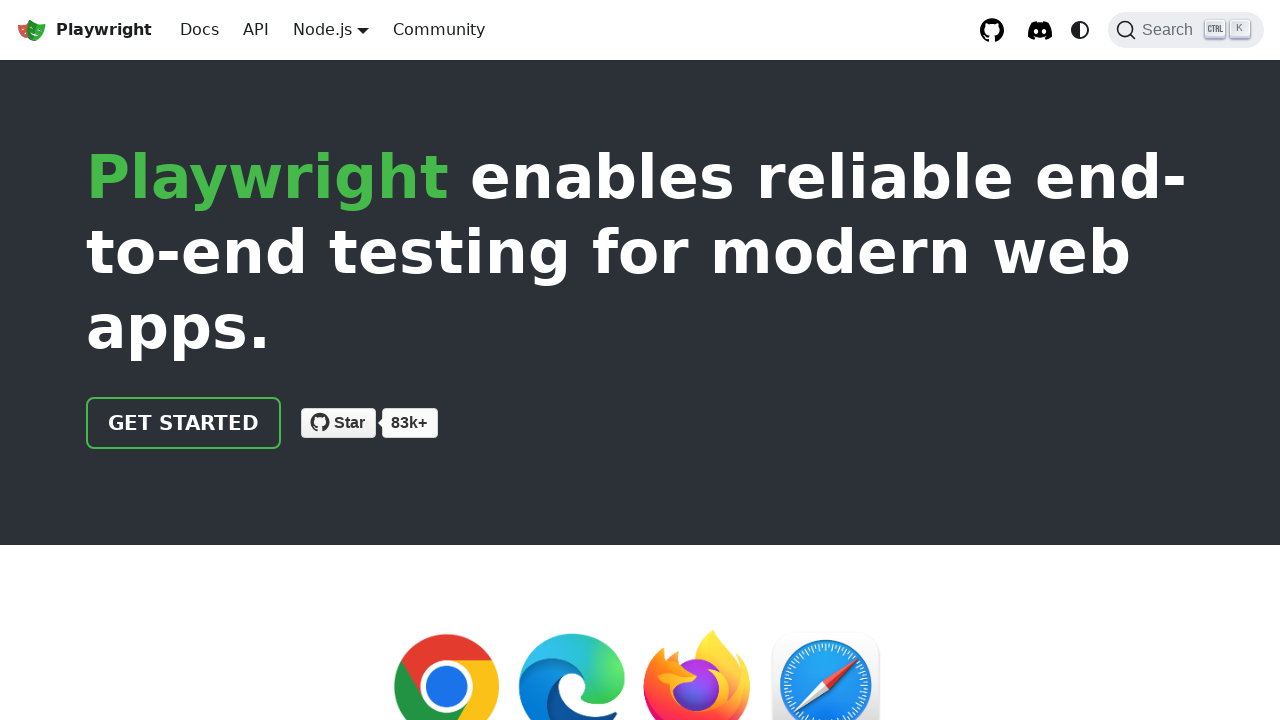

Clicked the 'Get started' link on Playwright documentation site at (184, 423) on internal:role=link[name="Get started"i]
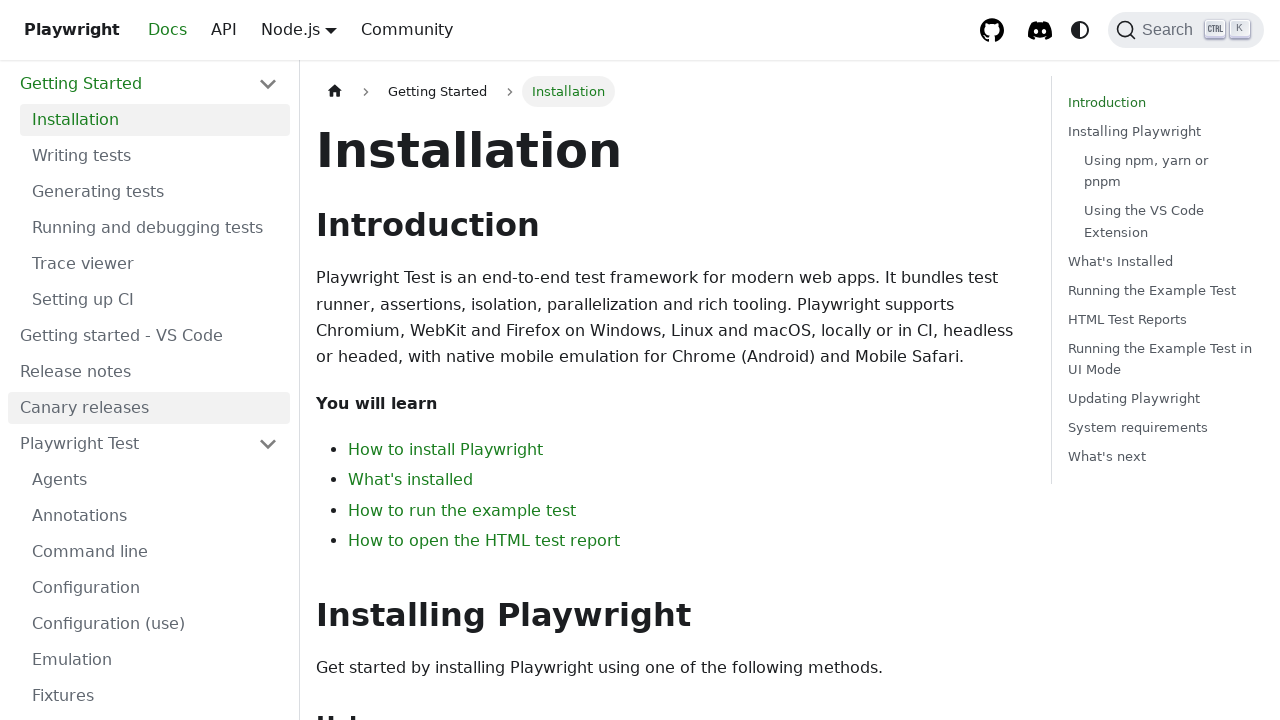

Verified Installation heading appeared on the page
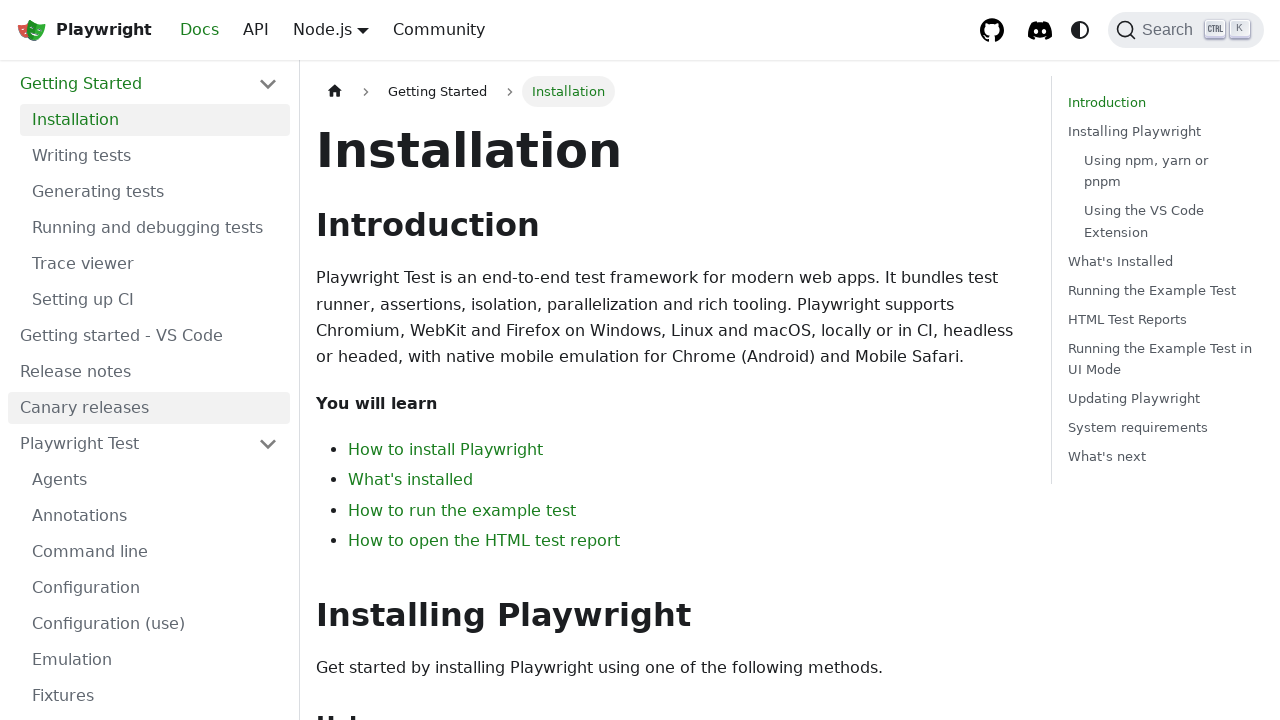

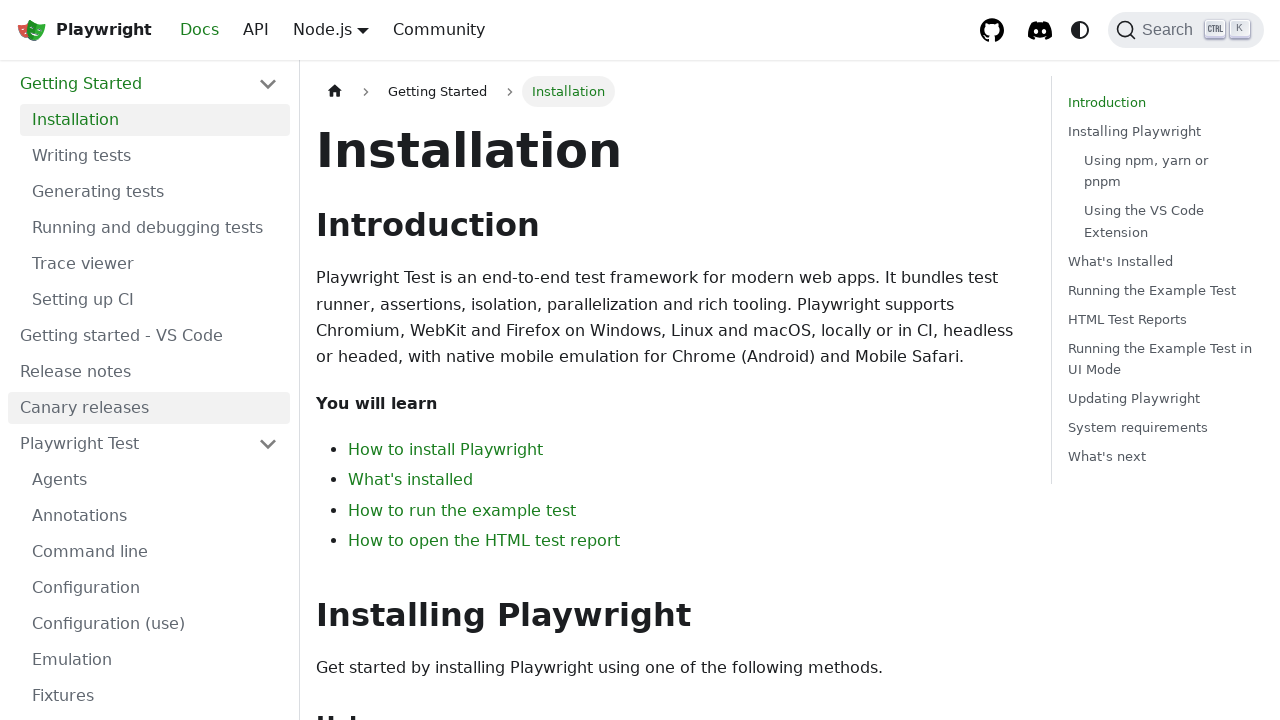